Navigates to Xbox gamertag website and clicks on the Leaderboards link

Starting URL: https://www.xboxgamertag.com/

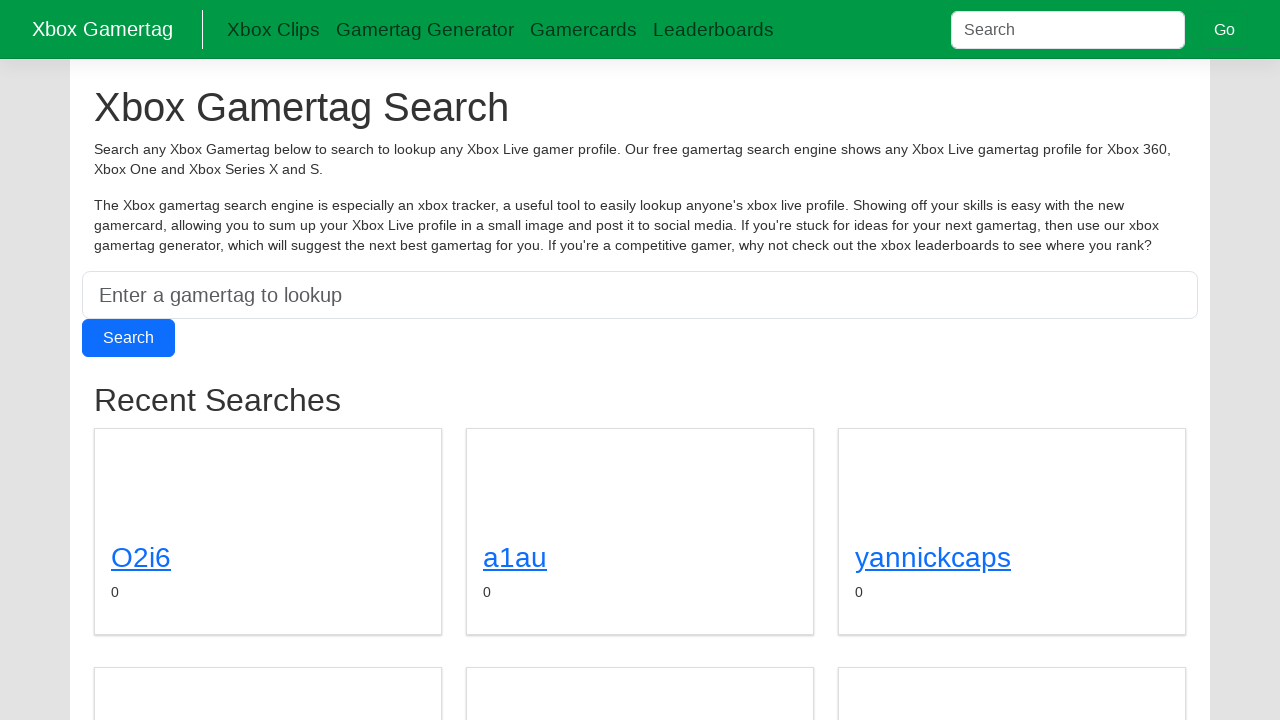

Clicked on the Leaderboards link at (713, 30) on text=Leaderboards
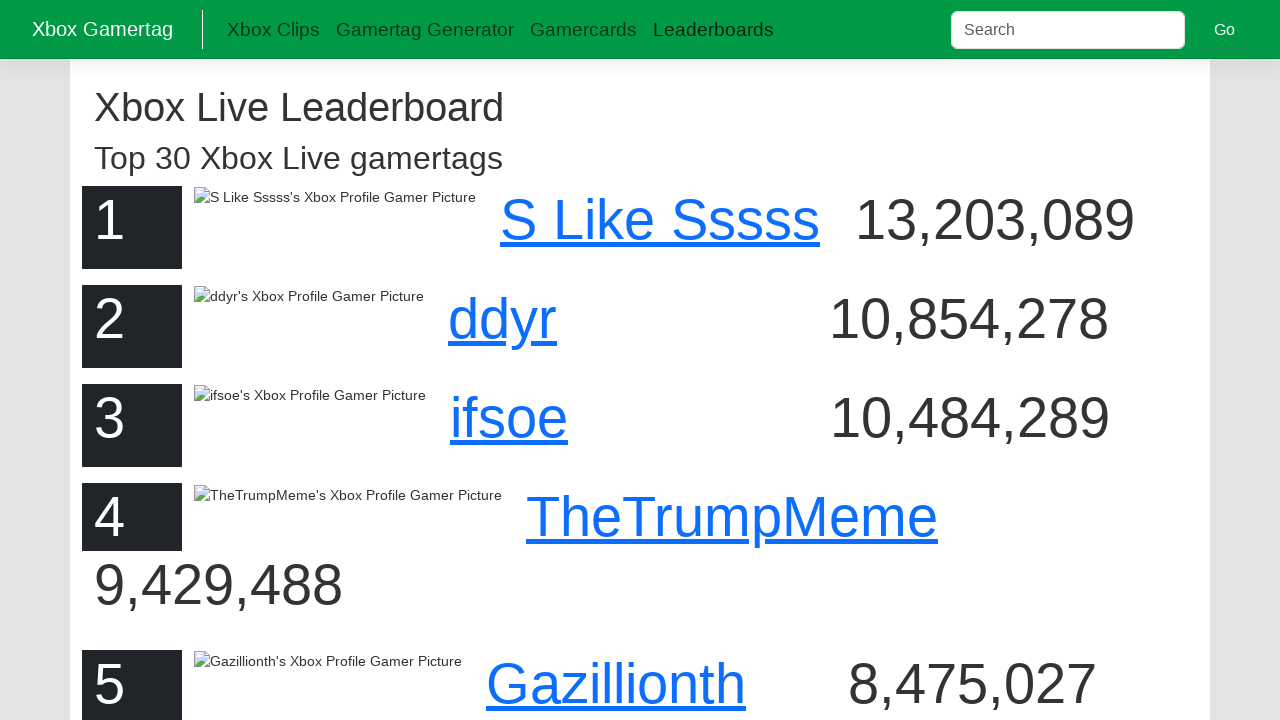

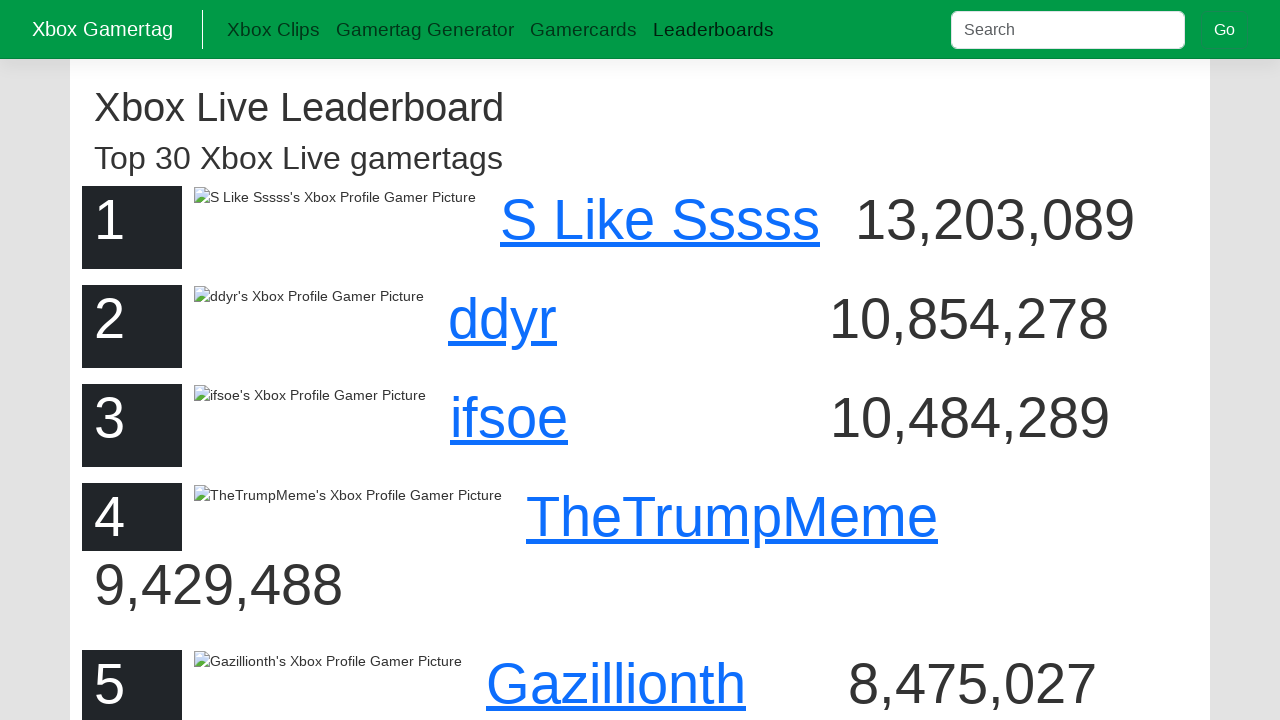